Tests the Communication Services payment form by opening the dropdown menu, selecting the first option, and verifying that the correct form fields (phone, sum, email) are displayed with expected placeholders.

Starting URL: https://www.mts.by/

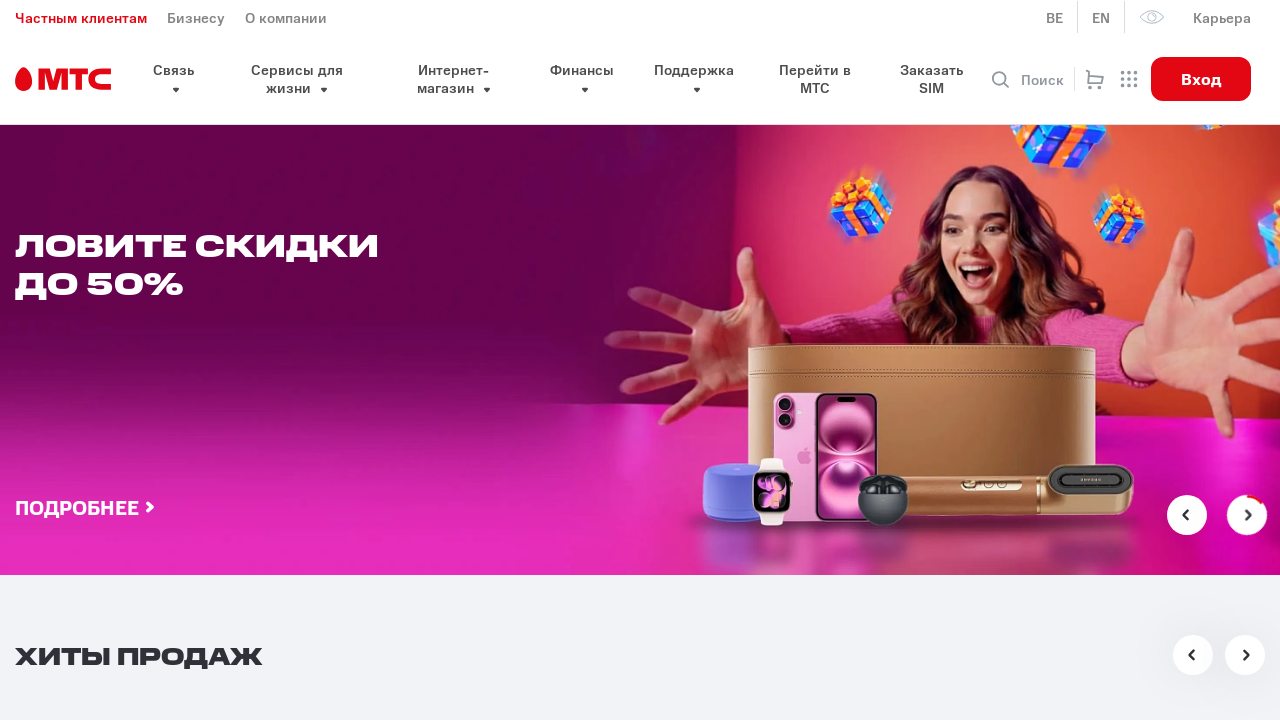

Scrolled to pay form section
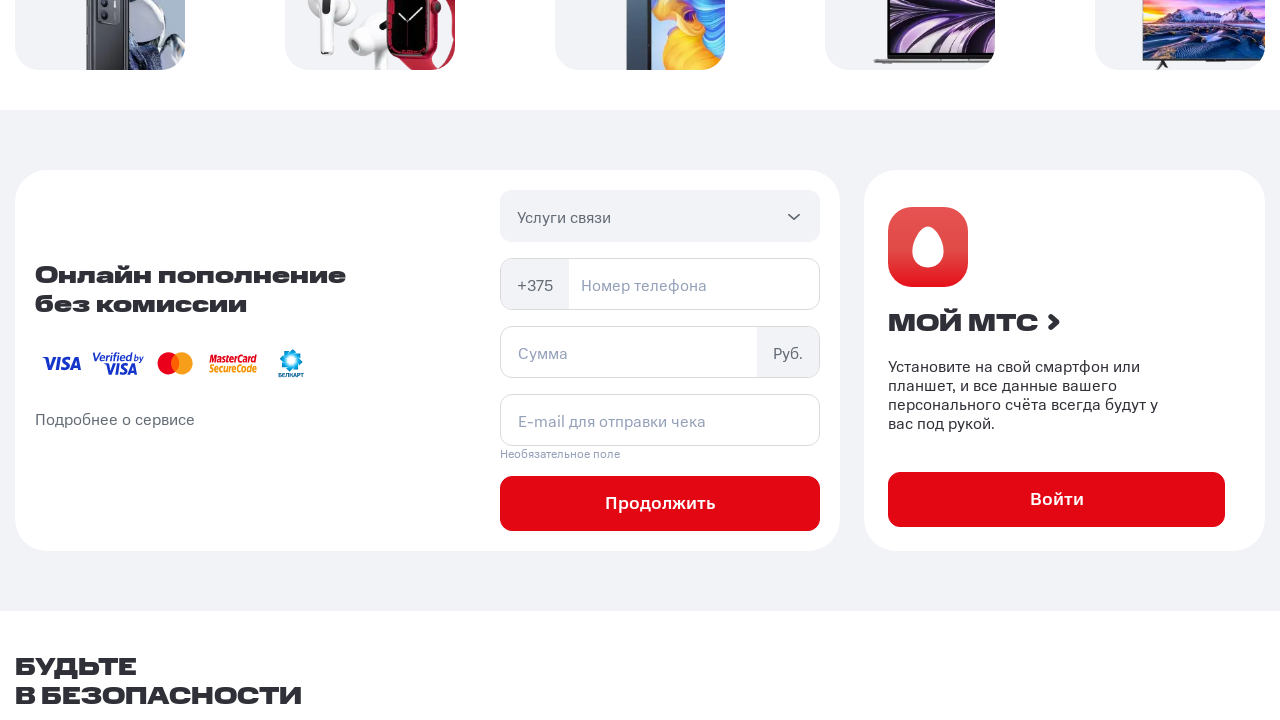

Clicked dropdown menu to open payment service options at (660, 216) on xpath=//button[@class='select__header']
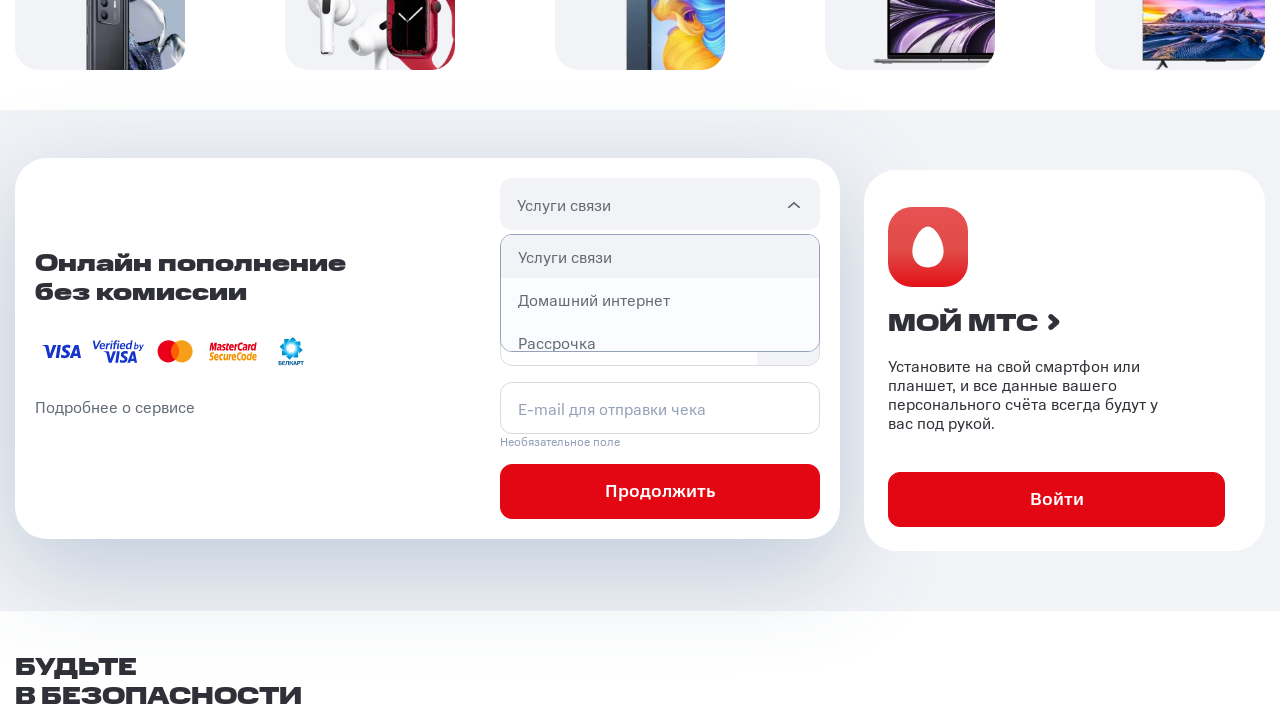

Selected first dropdown option (Communication Services) at (660, 257) on xpath=//p[@class='select__option'] >> nth=0
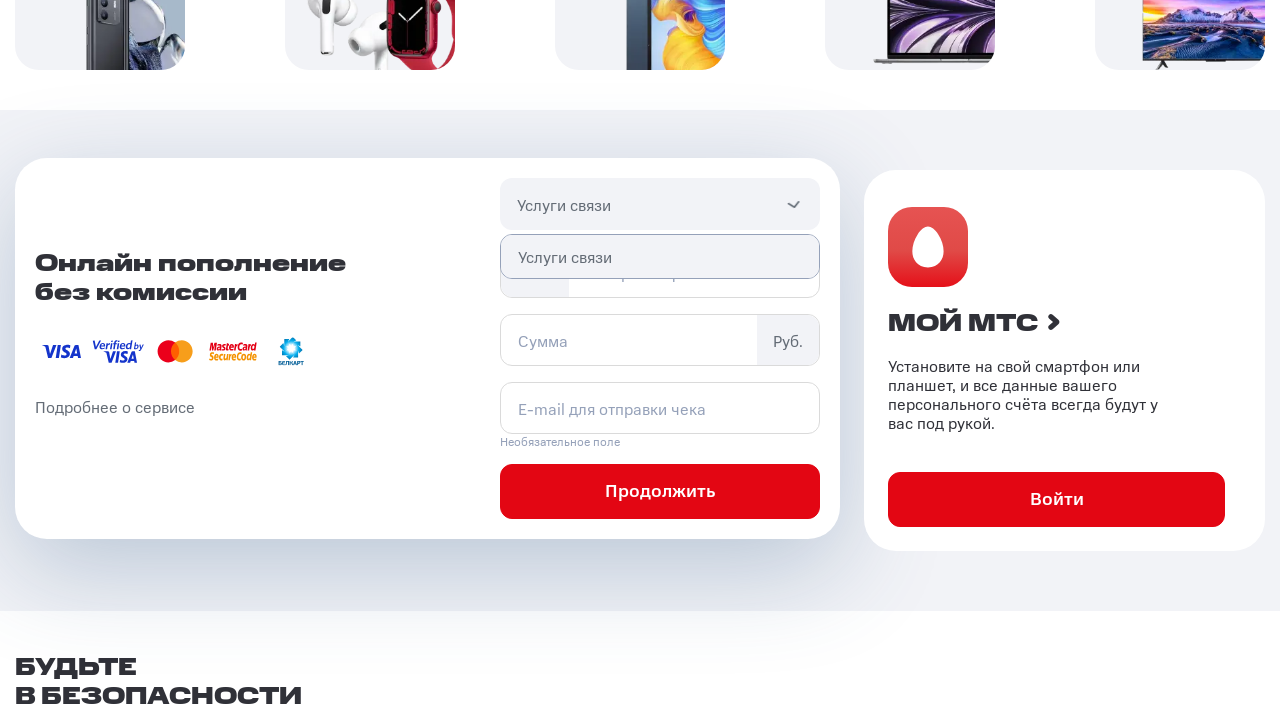

Phone field is now visible
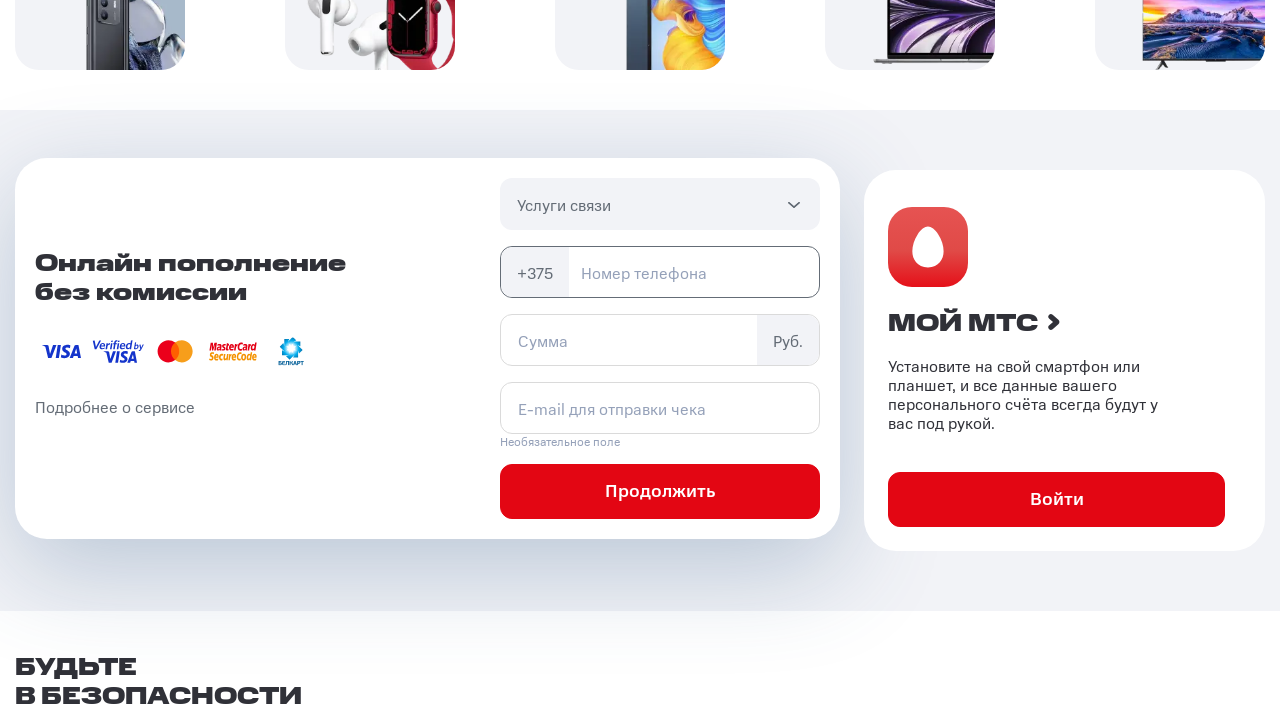

Sum field is now visible
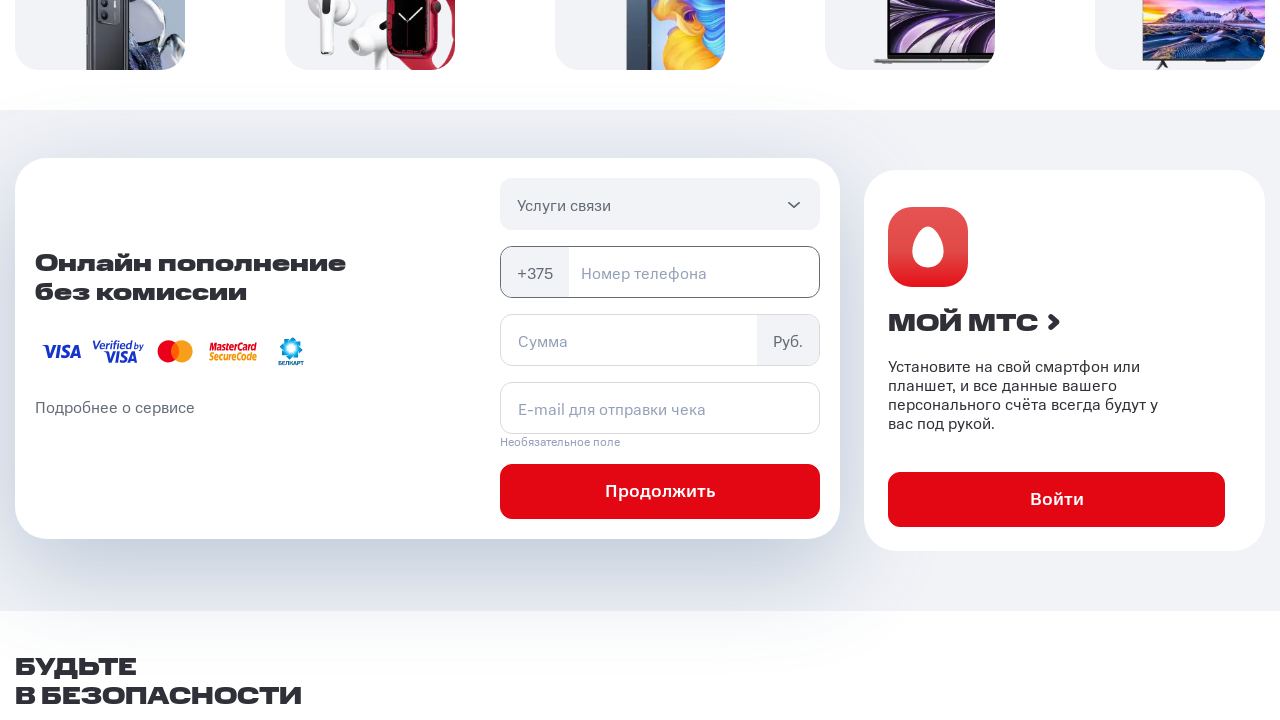

Email field is now visible
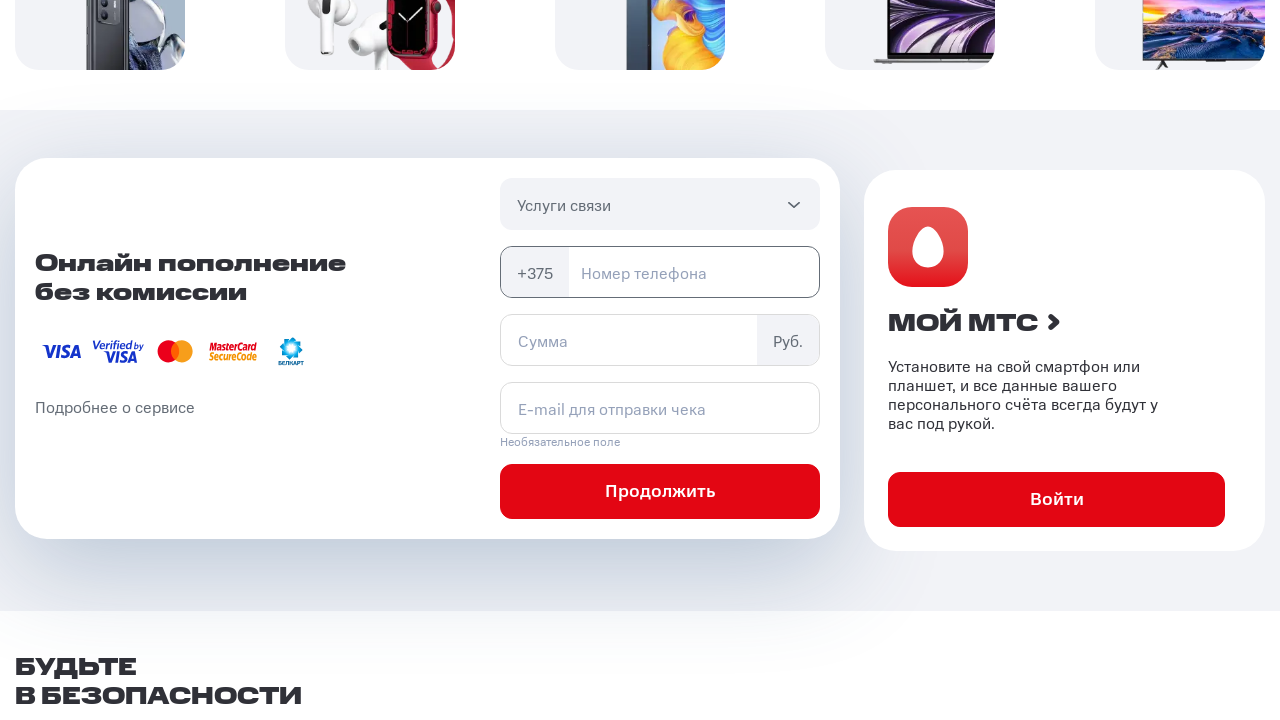

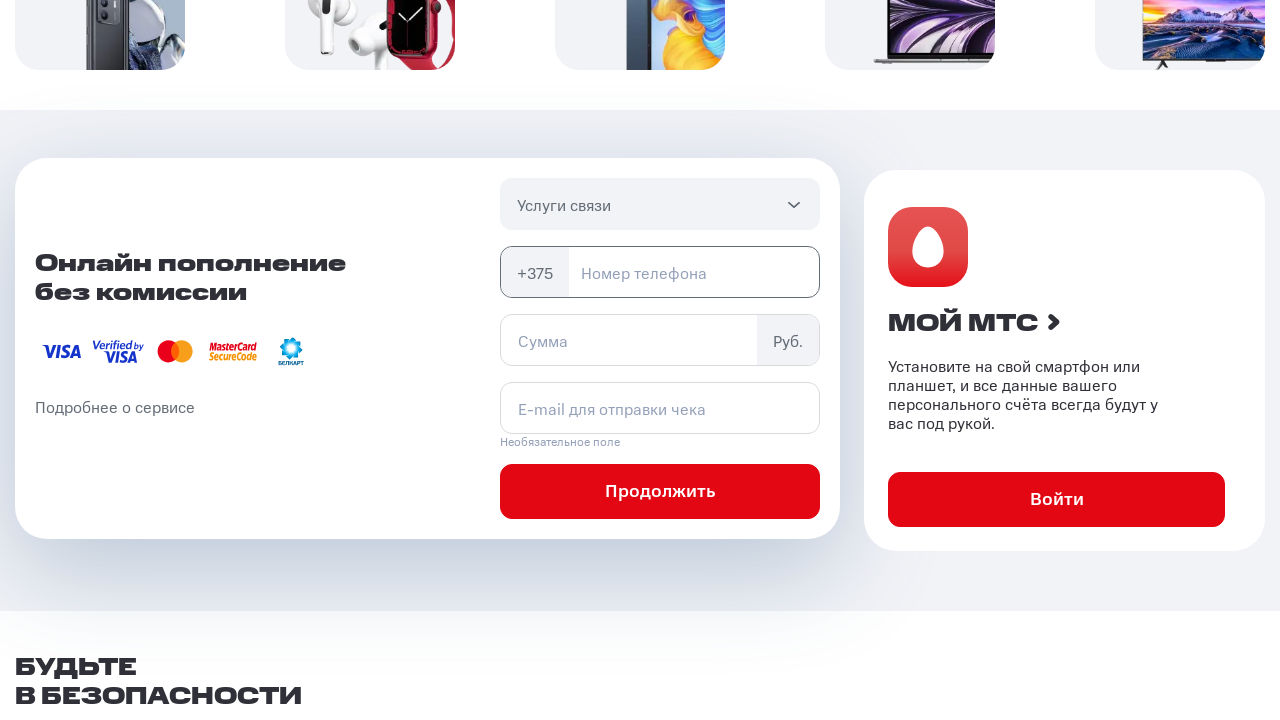